Navigates to the OnlineKhabar news website and displays it in fullscreen mode to verify the page loads correctly.

Starting URL: https://www.onlinekhabar.com/

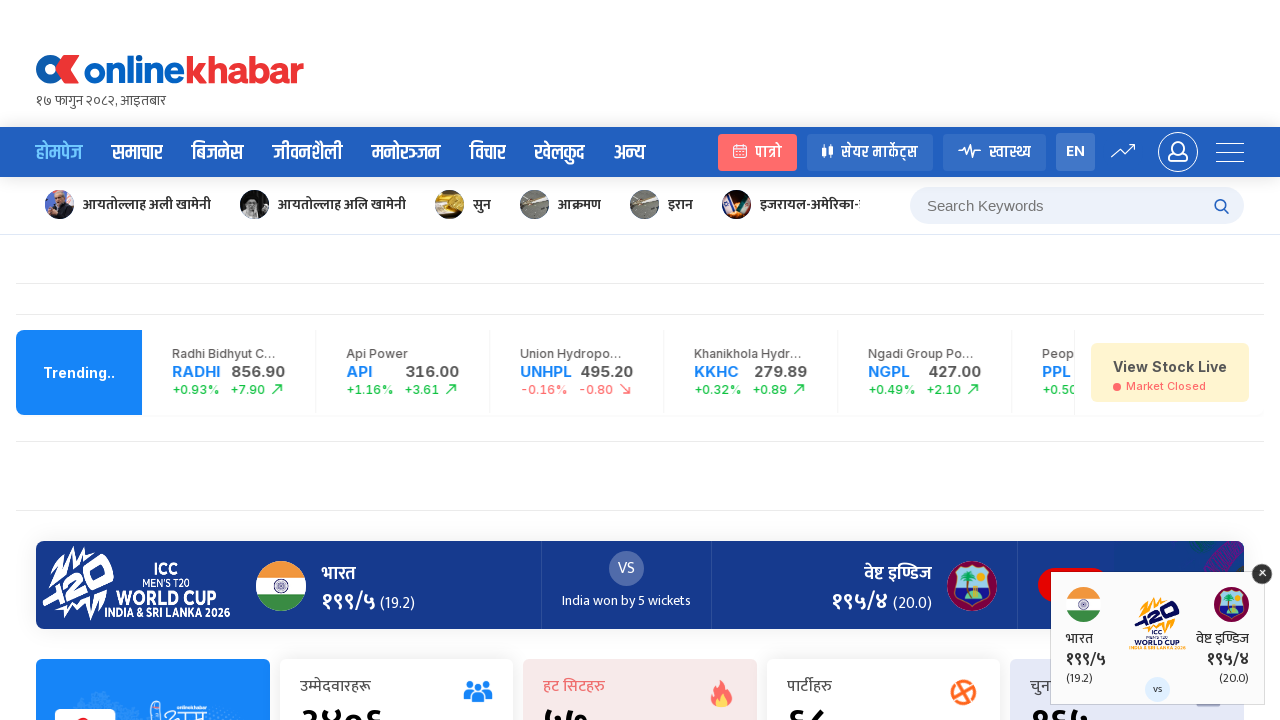

Waited for page to reach domcontentloaded state
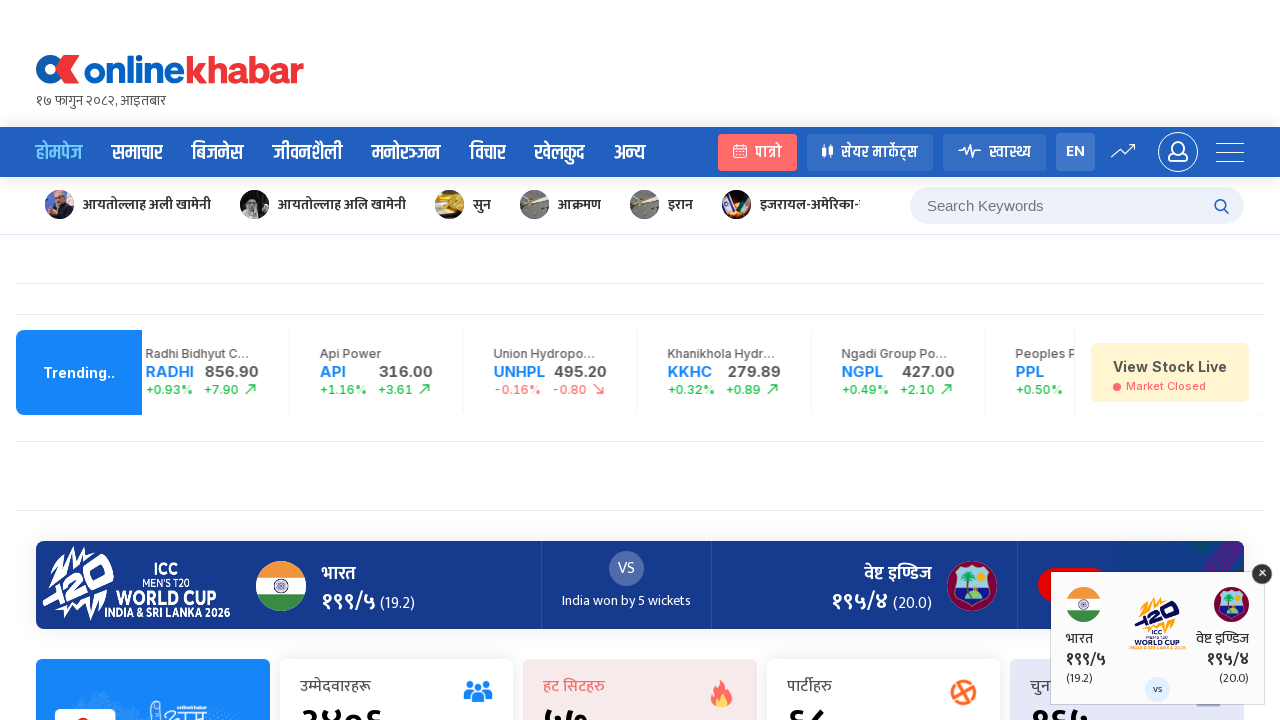

Verified body element loaded on OnlineKhabar homepage
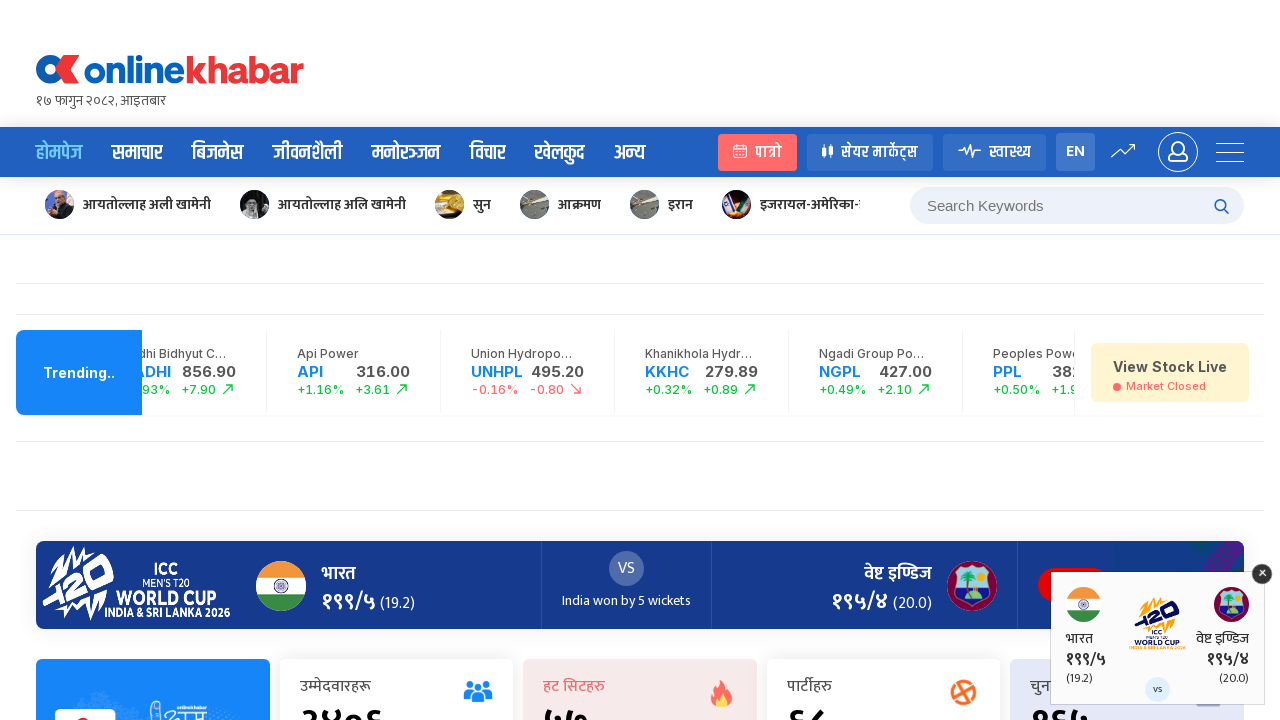

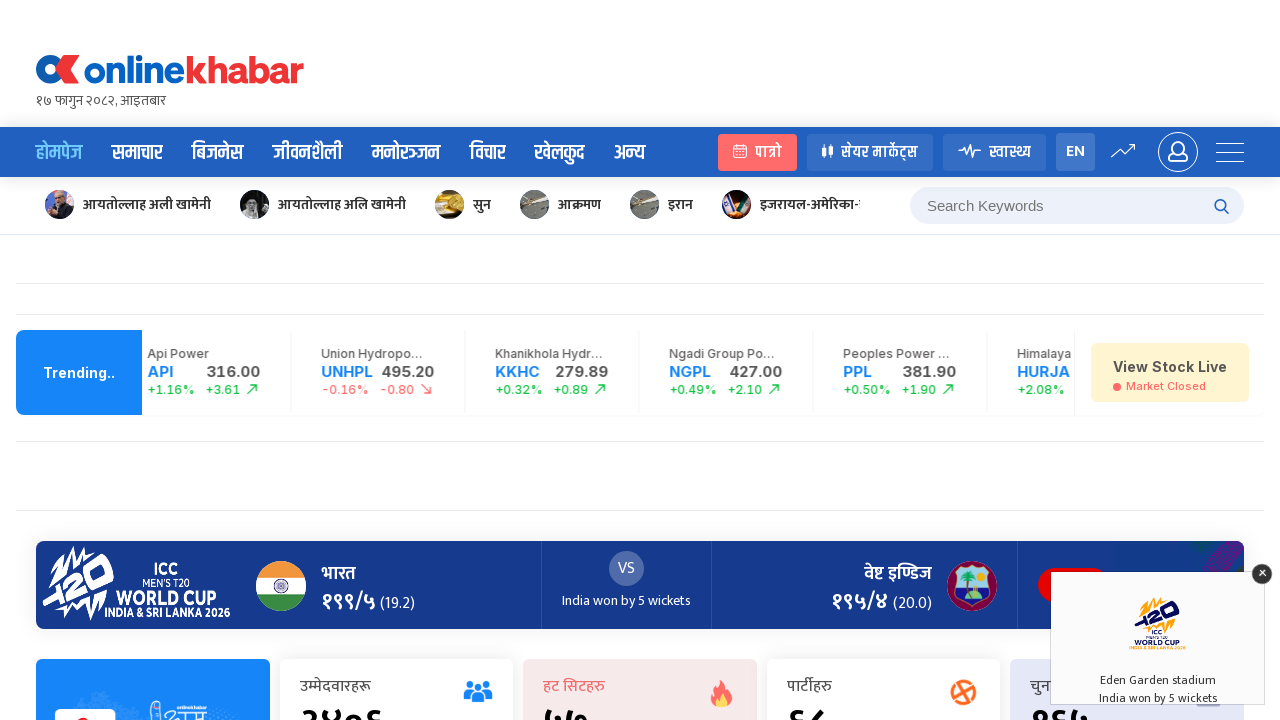